Tests zip code input field by entering a zip code and pressing Enter, then verifying the registration button appears

Starting URL: https://www.sharelane.com/cgi-bin/register.py

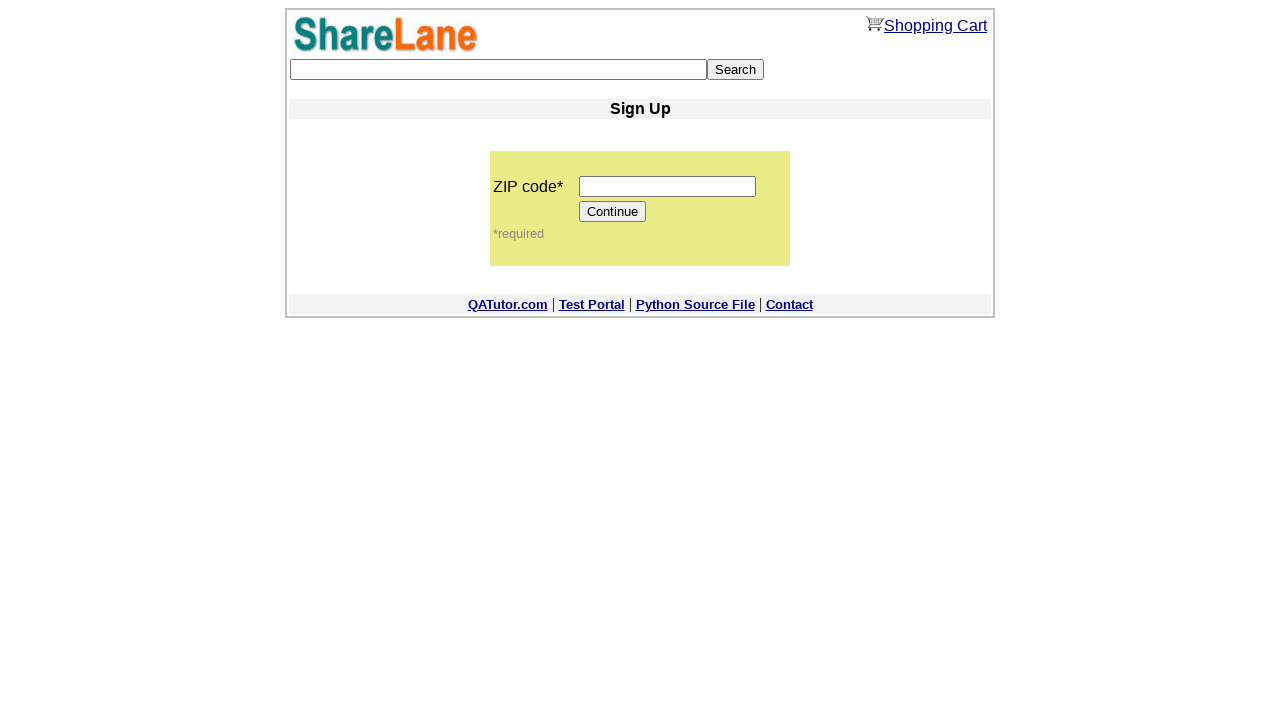

Filled zip code input field with '12345' on input[name='zip_code']
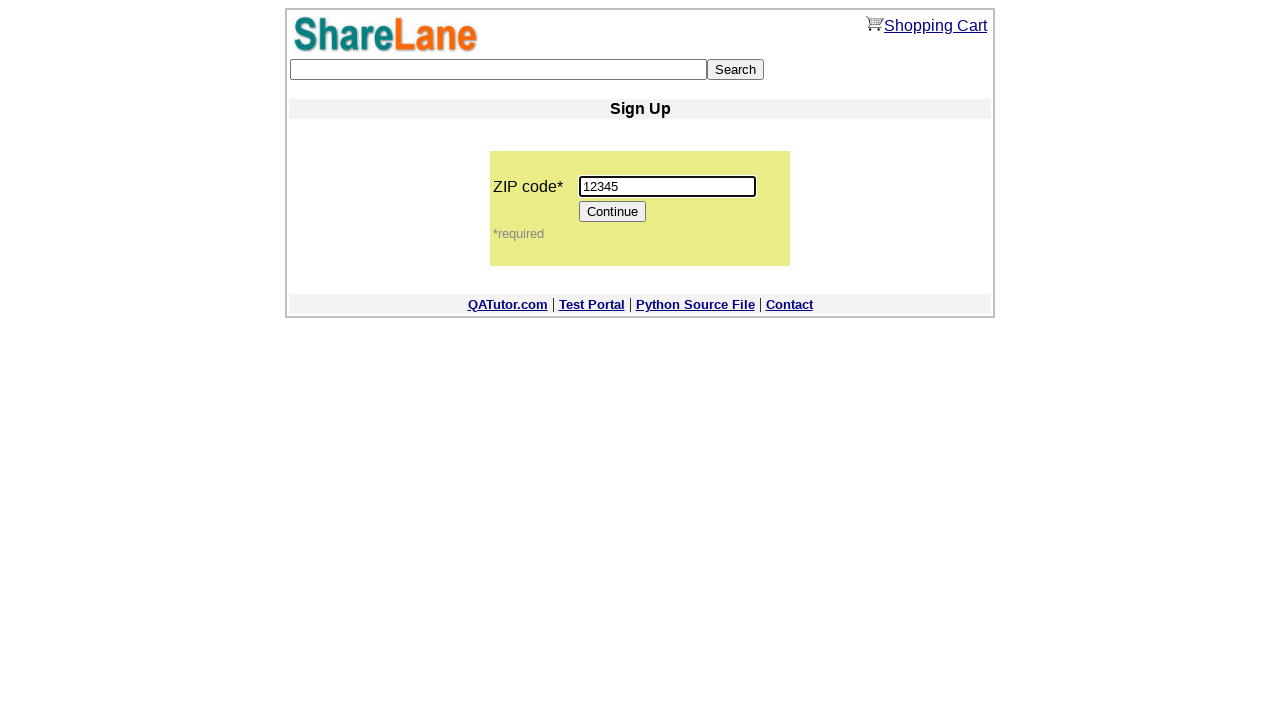

Pressed Enter key in zip code field on input[name='zip_code']
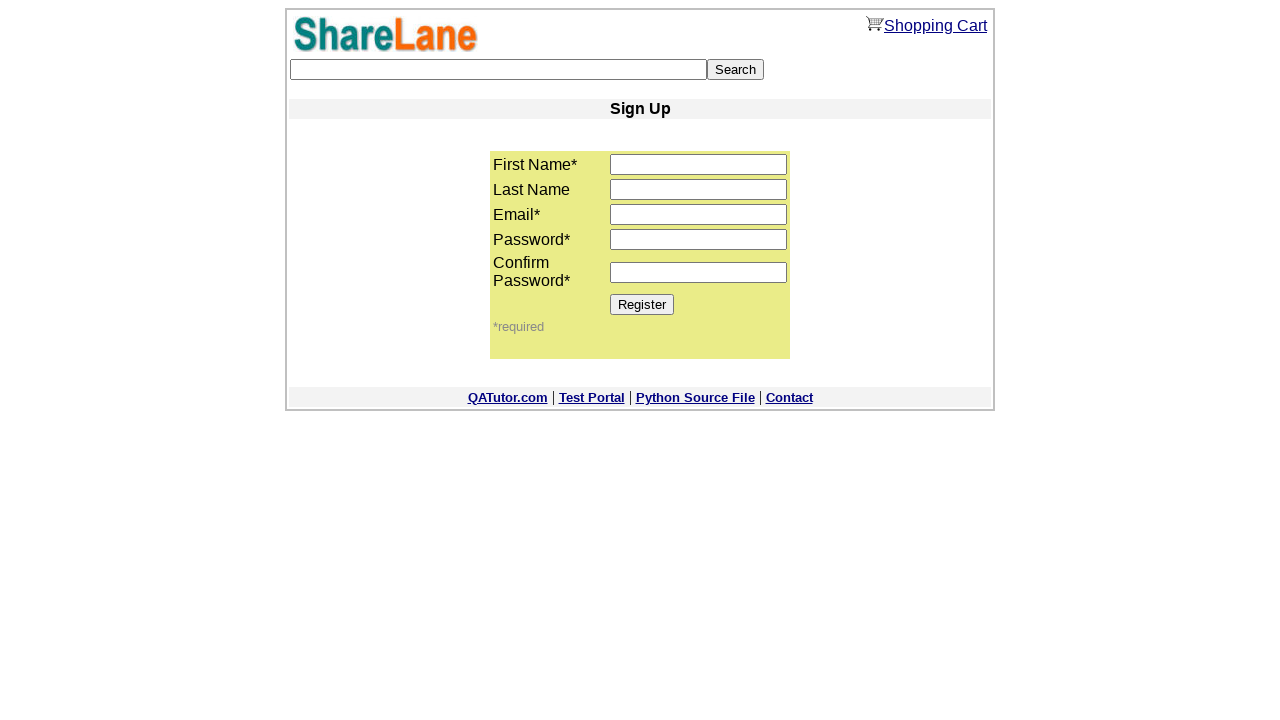

Register button appeared on the page
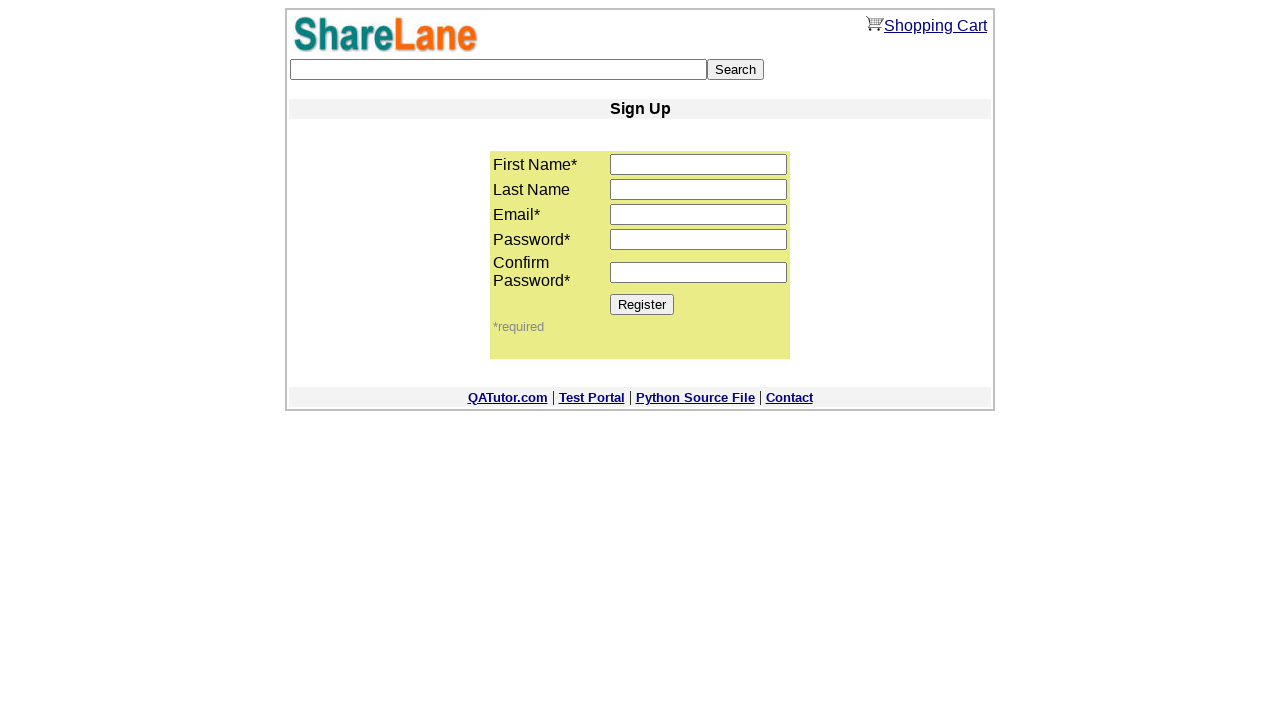

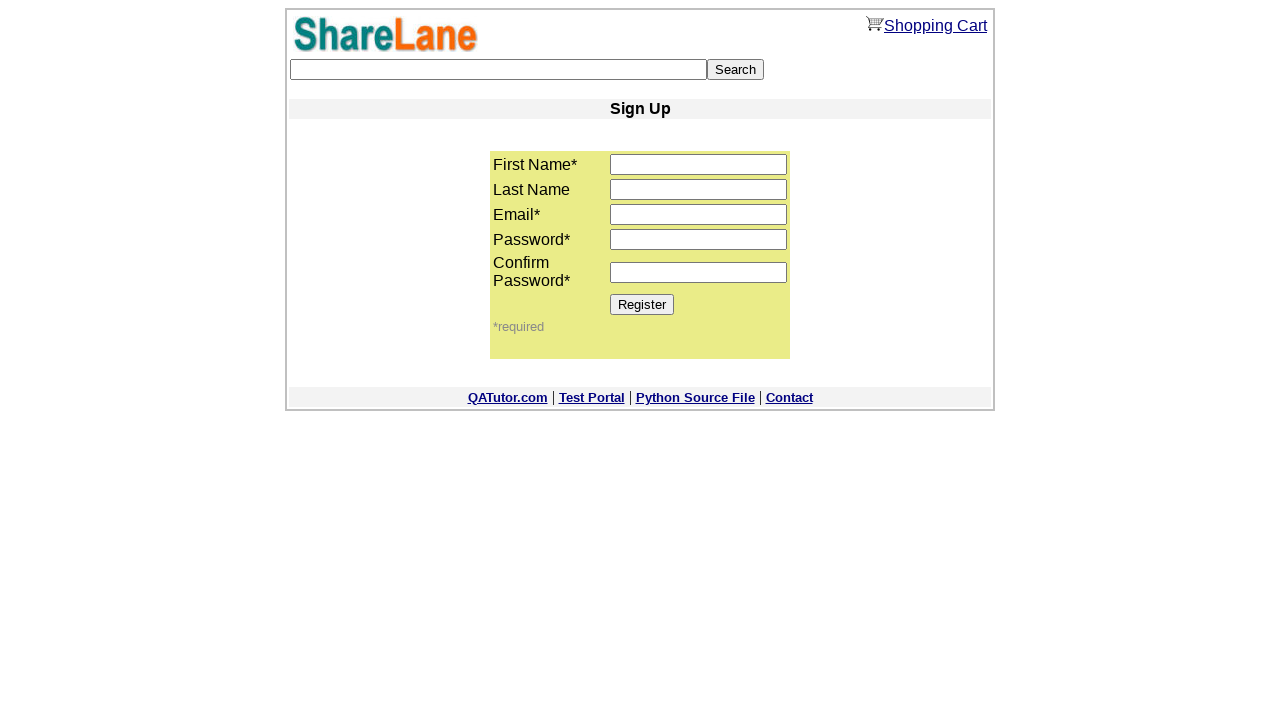